Tests iframe interaction by switching into a frame, entering text in an input field, then switching back to the main content and clicking a navigation link

Starting URL: https://demo.automationtesting.in/Frames.html

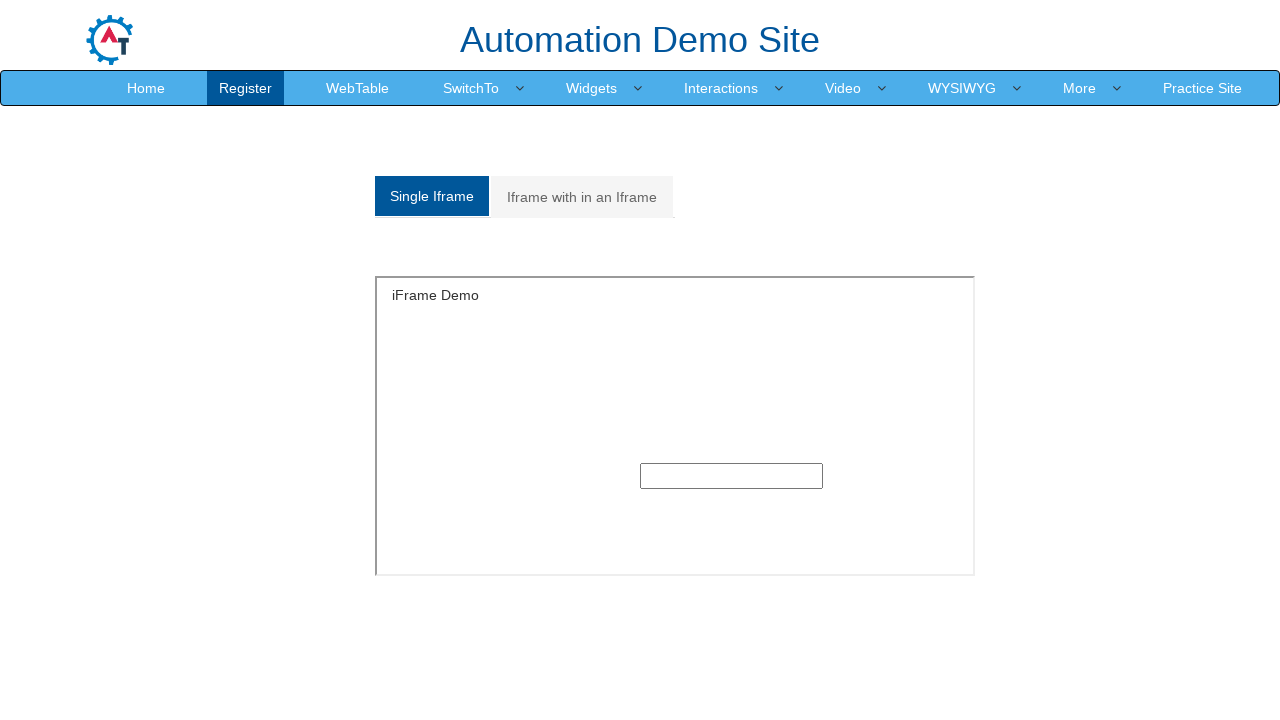

Located iframe with id 'singleframe'
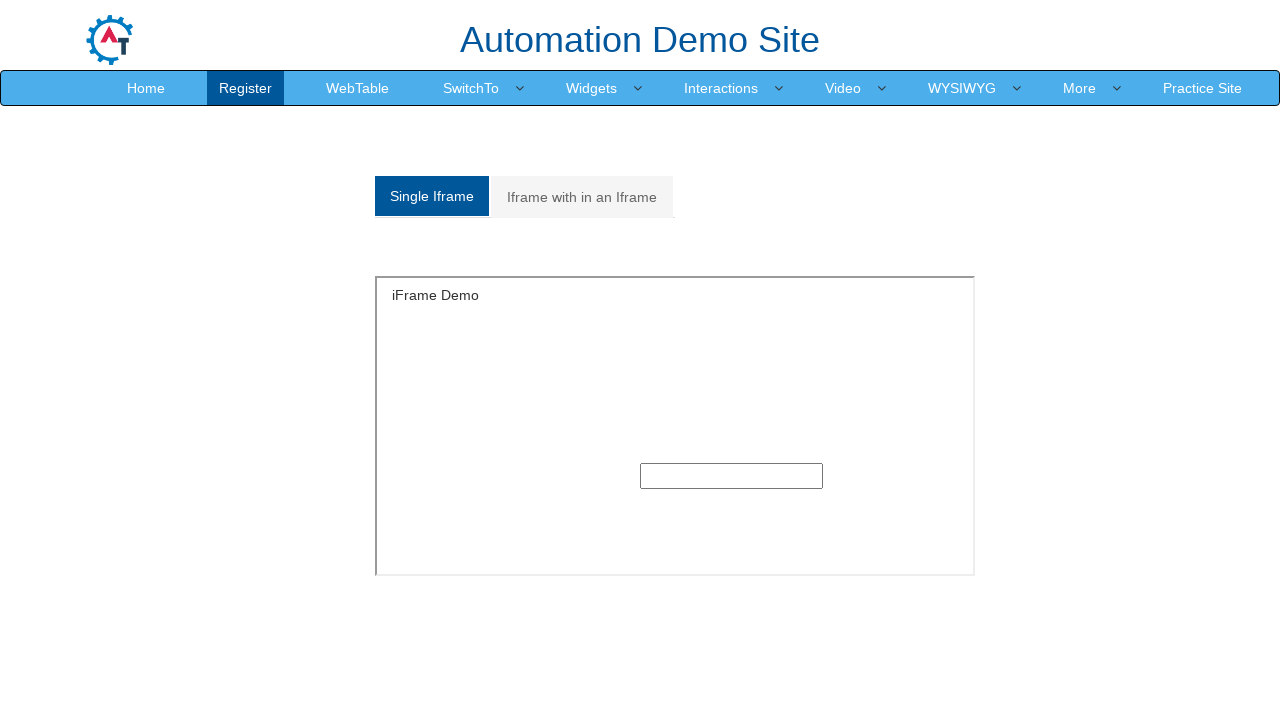

Filled text input field inside iframe with 'Sample text input' on #singleframe >> internal:control=enter-frame >> (//input[@type='text'])[1]
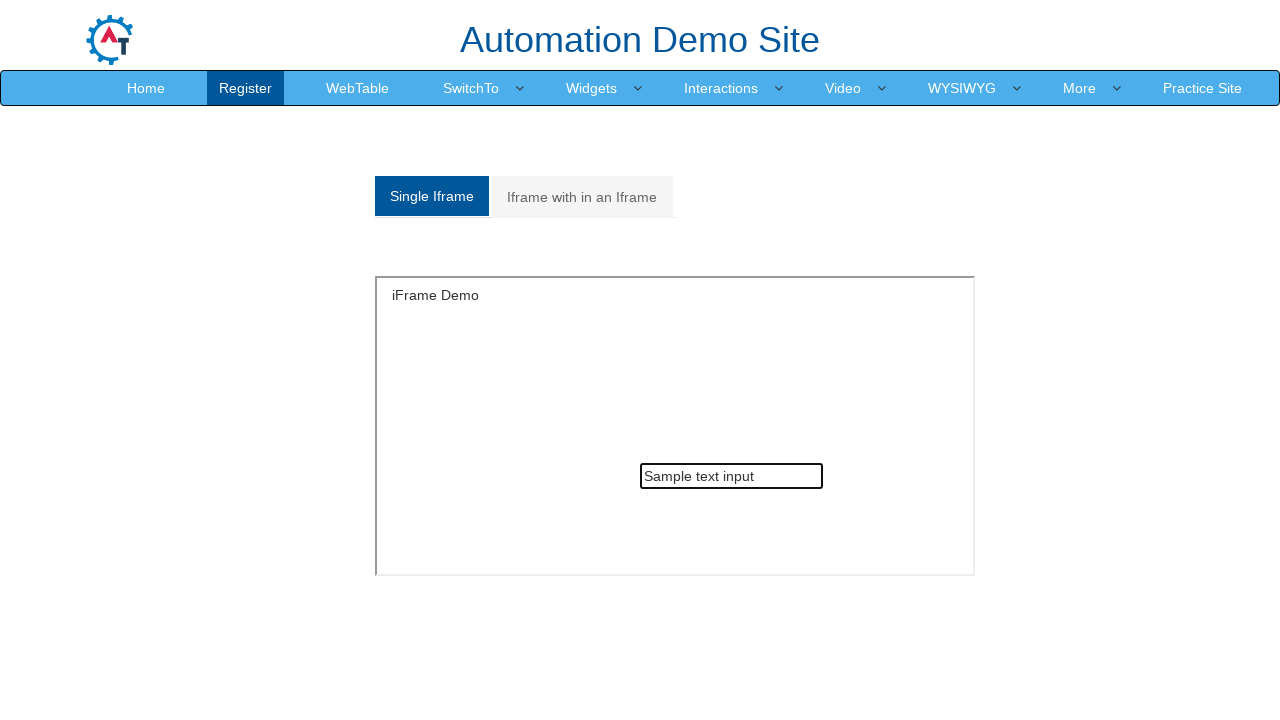

Clicked Home navigation link in main content at (146, 88) on xpath=//*[@id="header"]/nav/div/div[2]/ul/li[1]/a
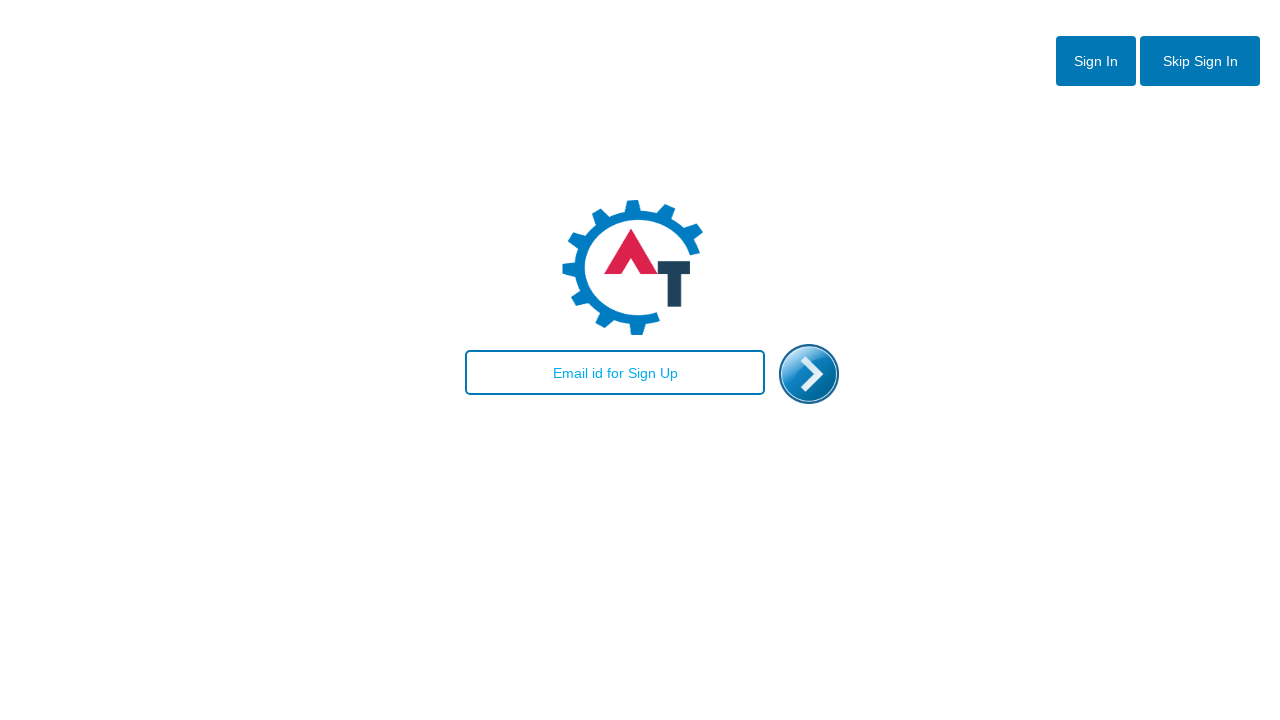

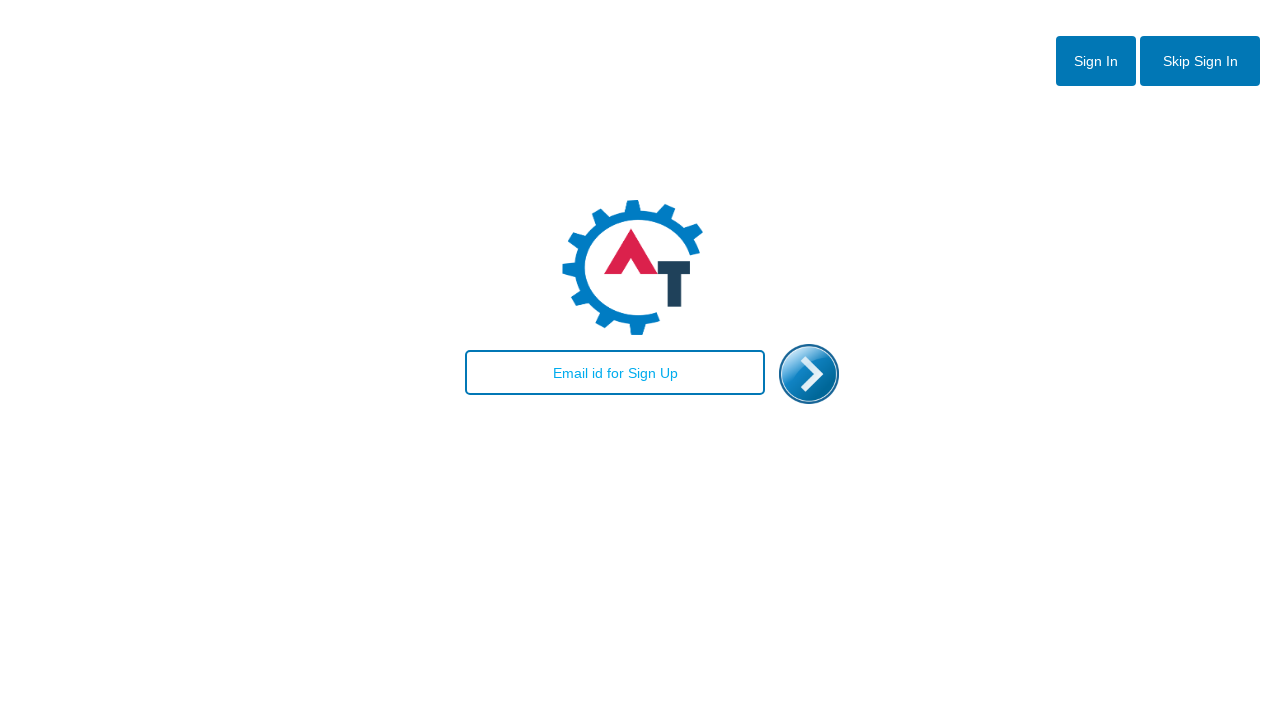